Tests the search functionality on Zappos website by entering a search term "Green Shoes" and submitting the search form.

Starting URL: https://www.zappos.com

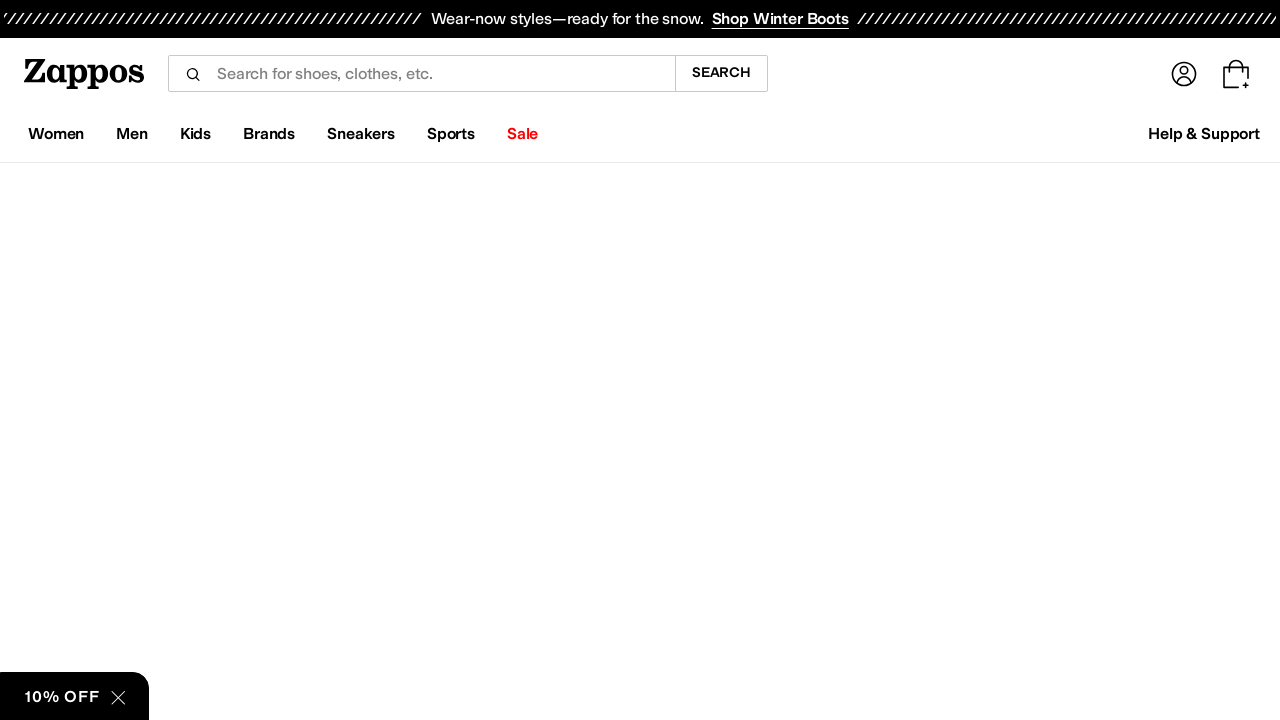

Filled search field with 'Green Shoes' on input[name='term']
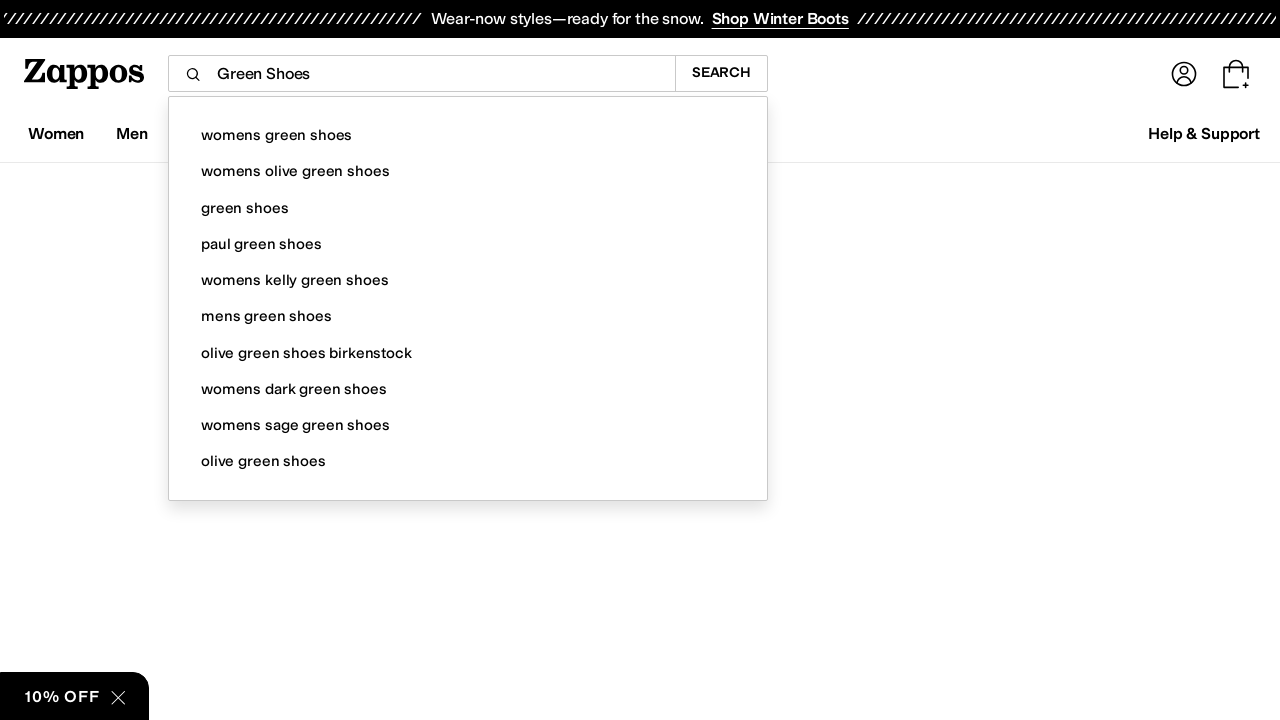

Pressed Enter to submit search form on input[name='term']
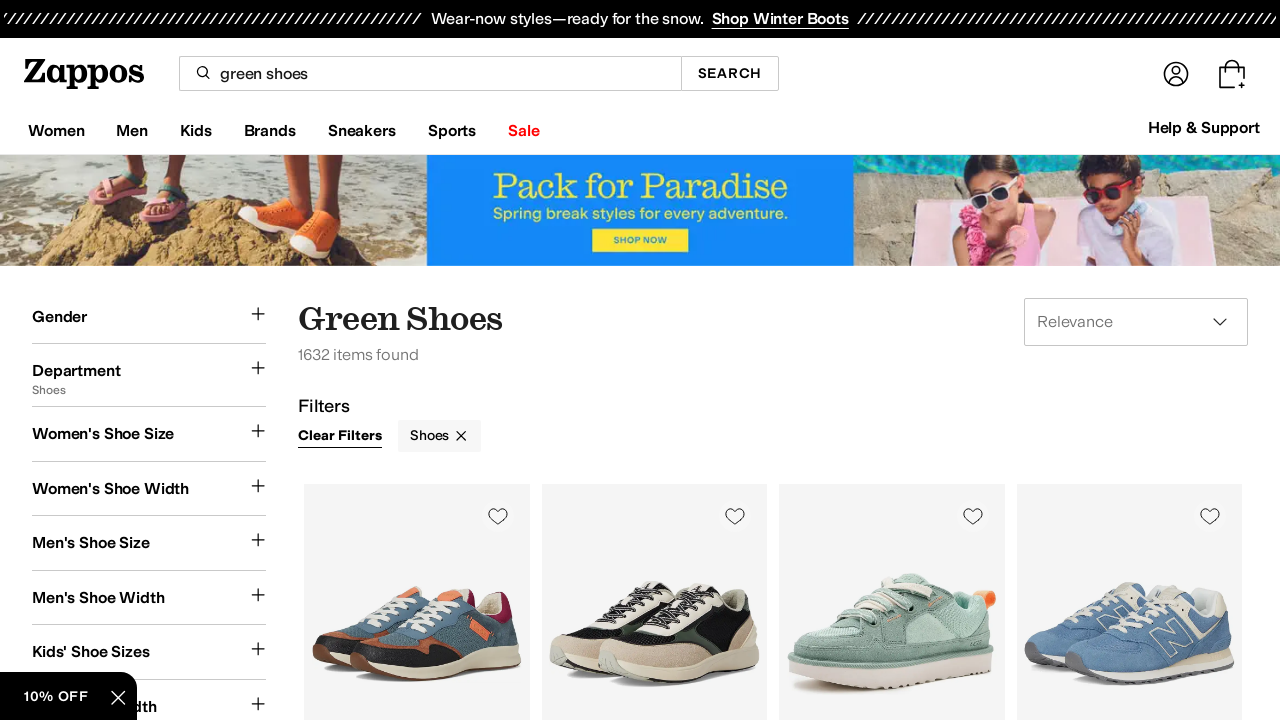

Search results page loaded and network idle
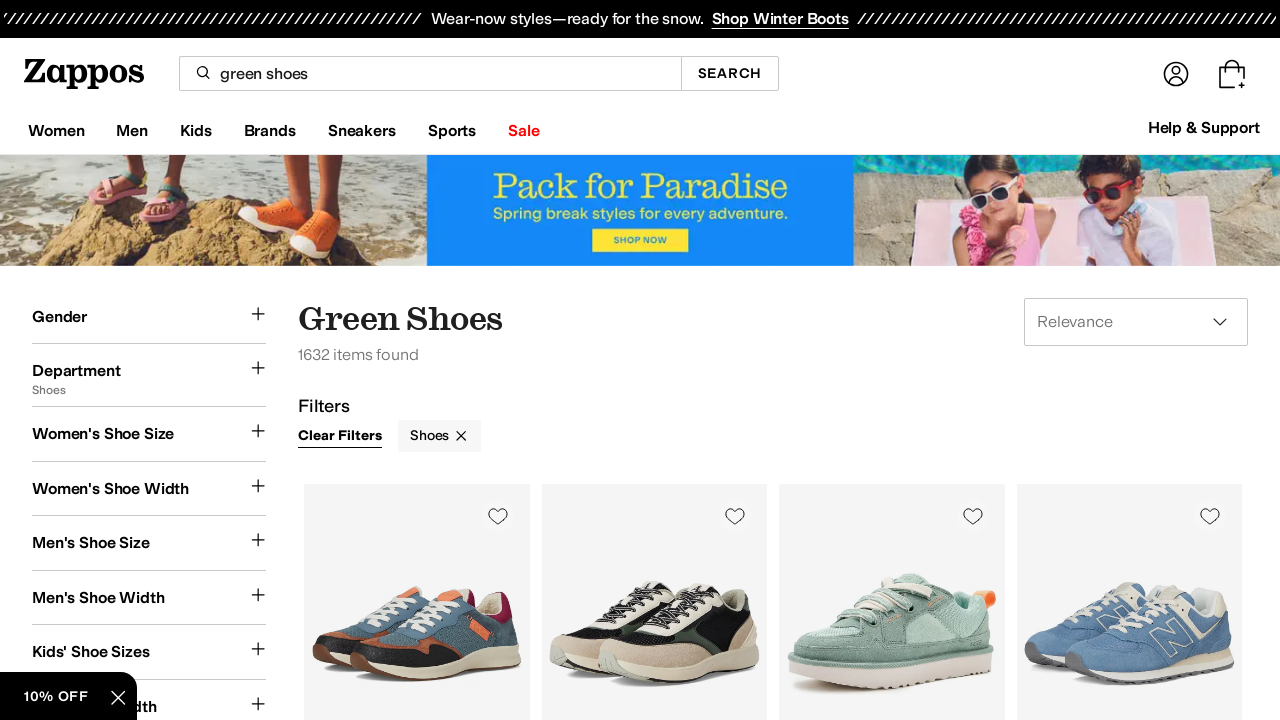

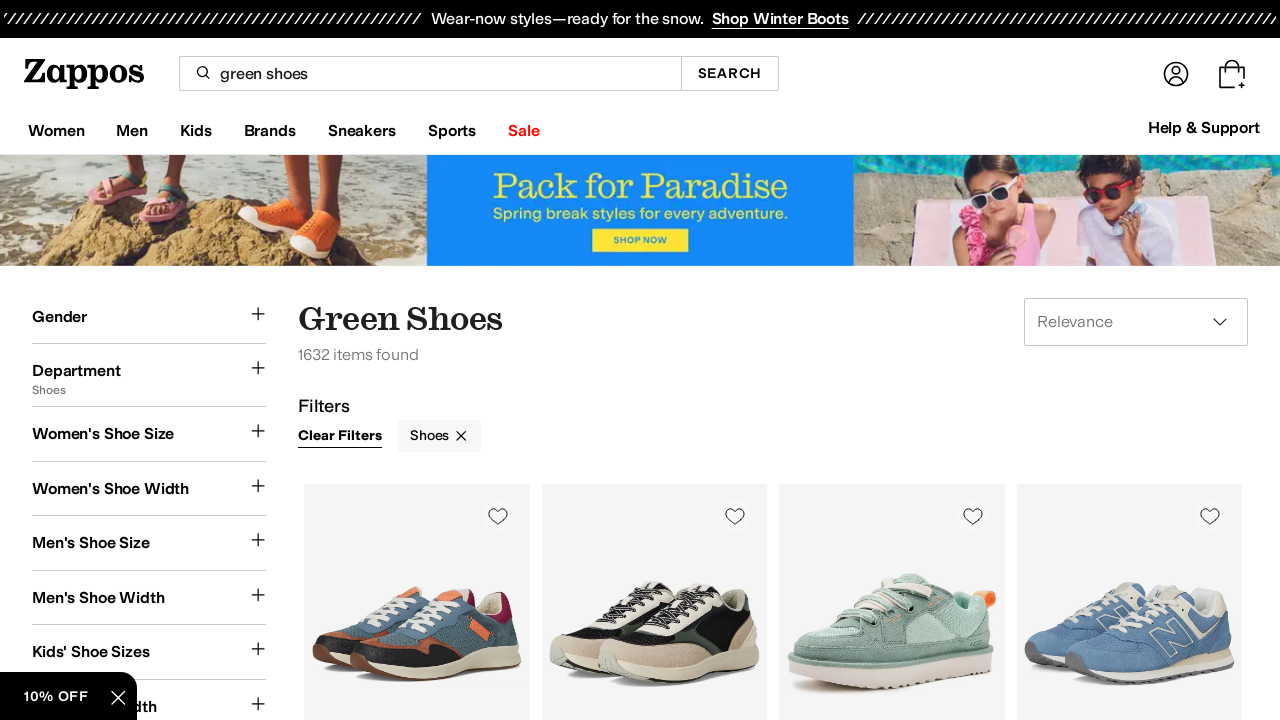